Tests dynamic loading functionality by clicking a button and waiting for hidden content to become visible

Starting URL: http://the-internet.herokuapp.com/dynamic_loading/1

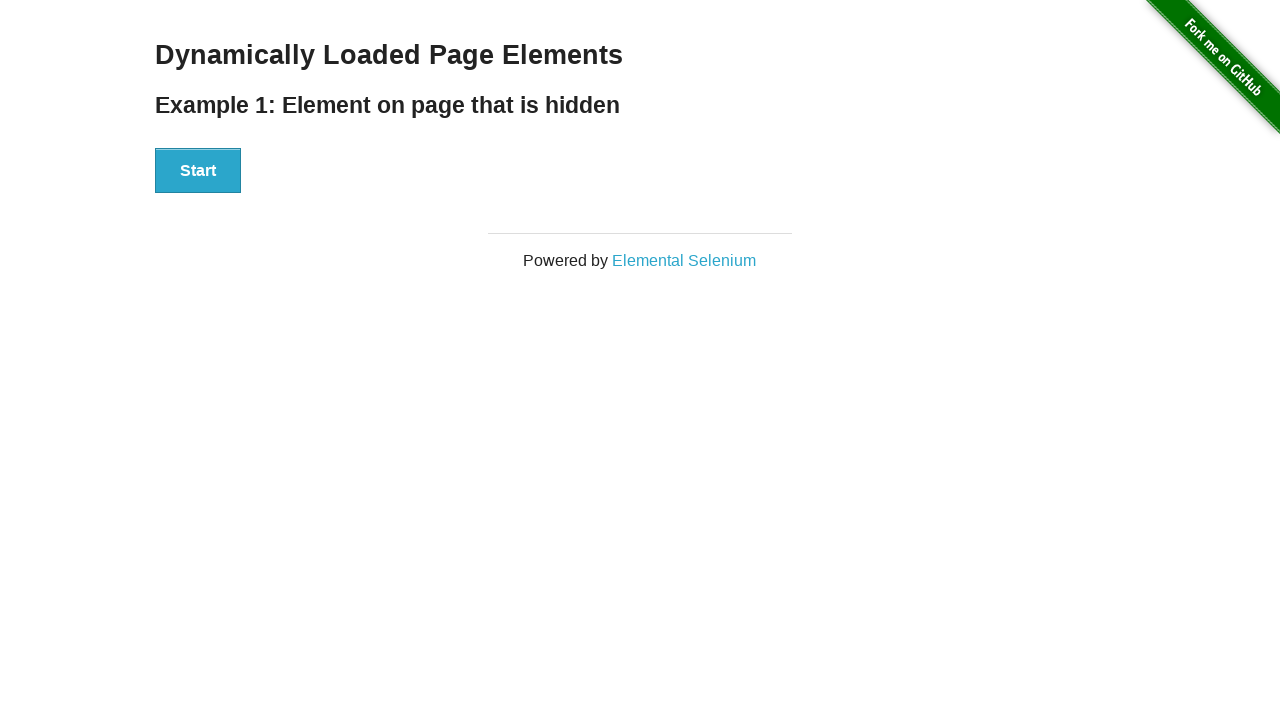

Clicked the Start button to trigger dynamic loading at (198, 171) on xpath=/html/body/div[2]/div/div/div[1]/button
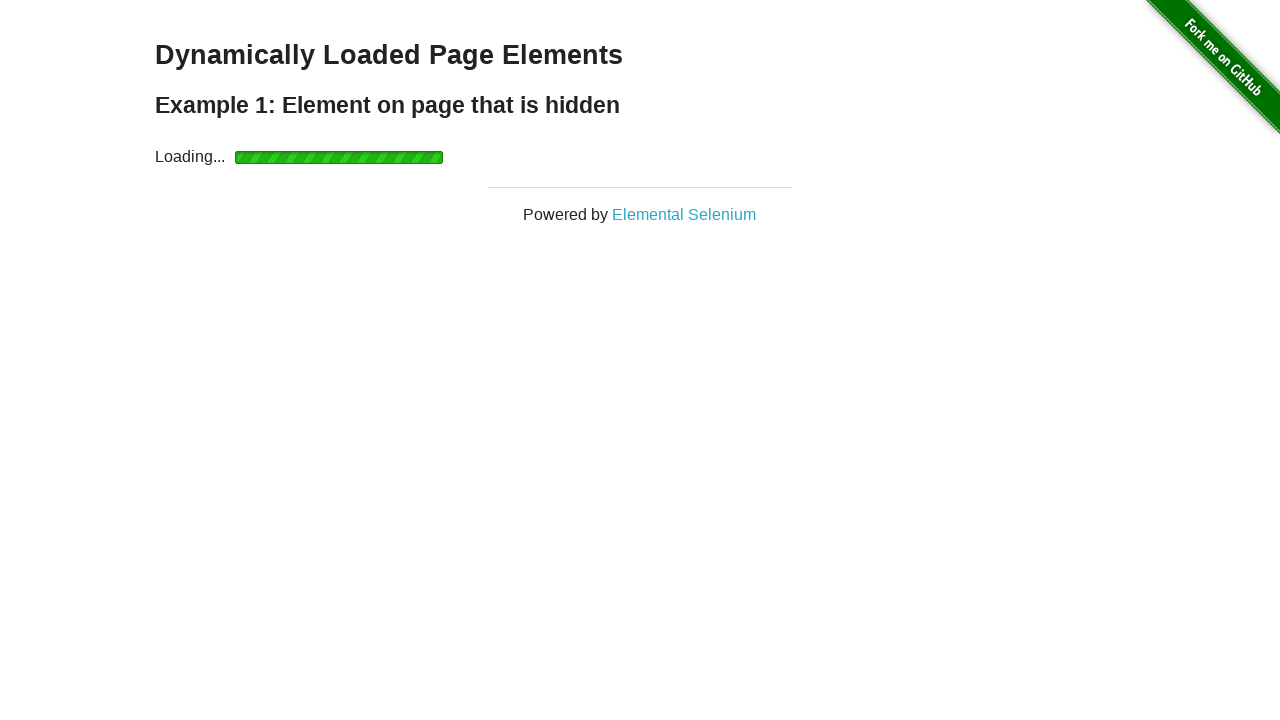

Waited for the finish element to become visible
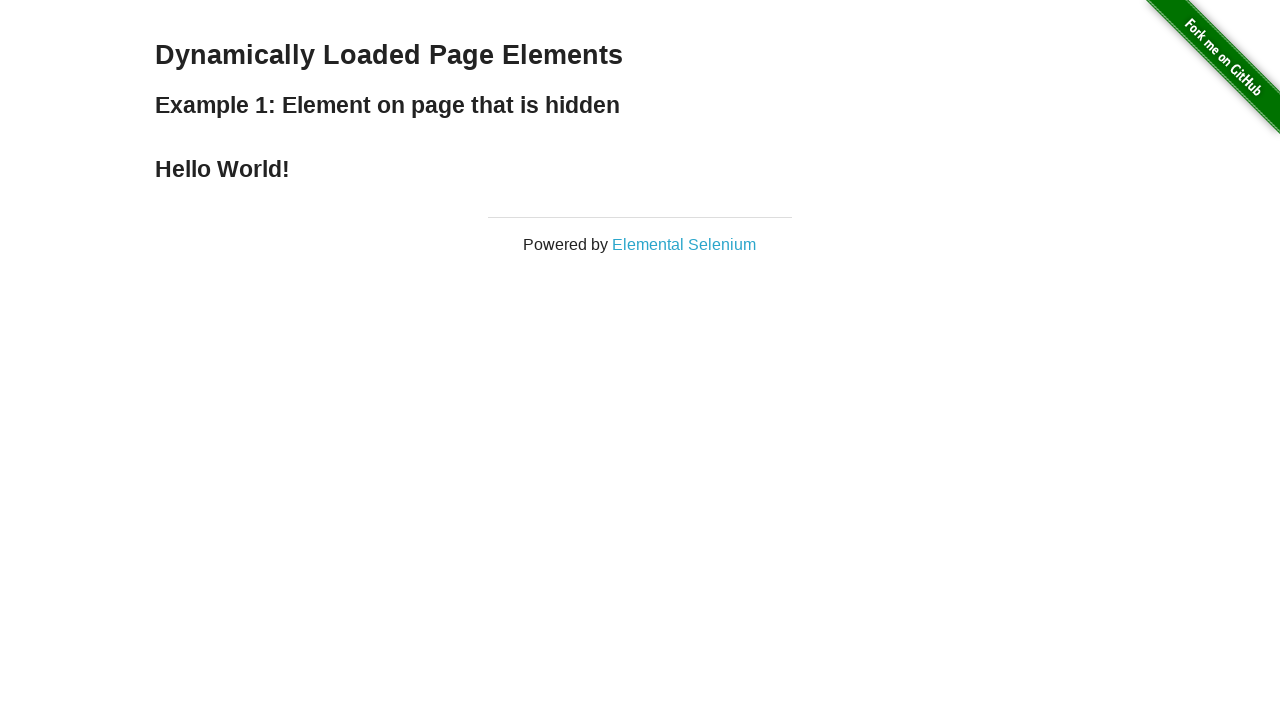

Retrieved text from dynamically loaded element: '
    Hello World!
  '
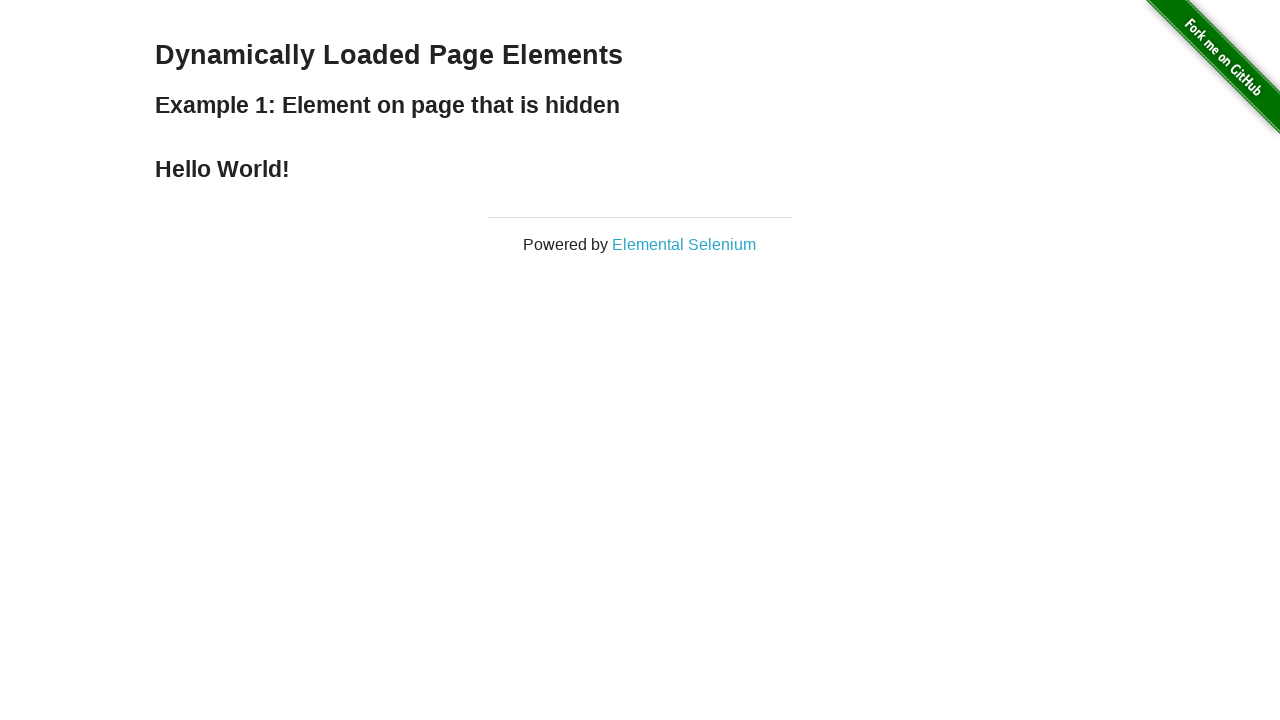

Printed the dynamically loaded text
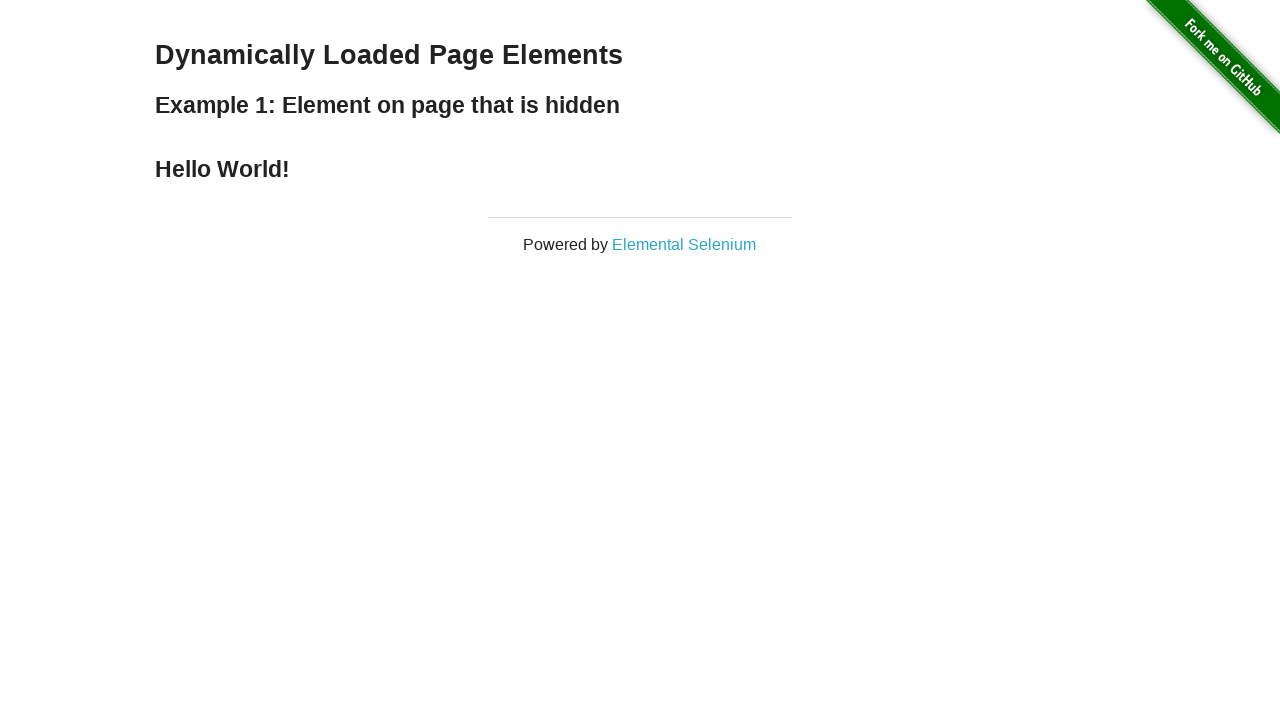

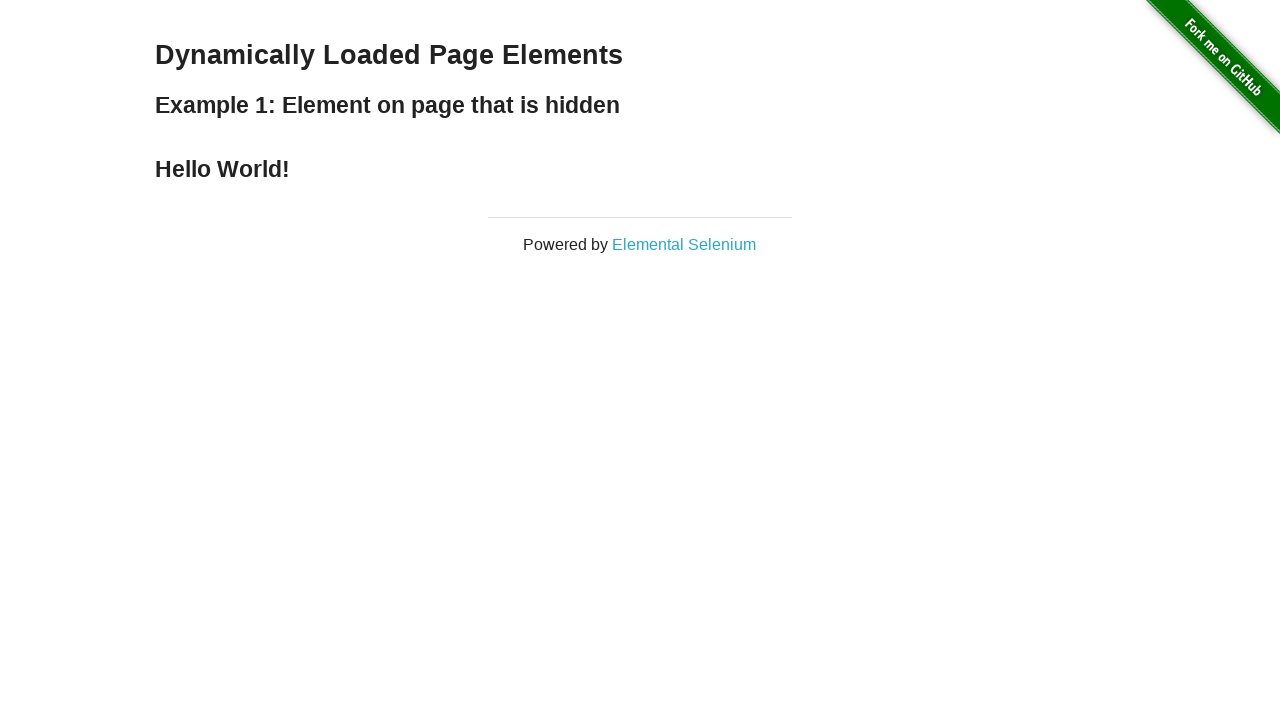